Tests scrolling to an element and performing mouse hover interactions

Starting URL: https://rahulshettyacademy.com/AutomationPractice/

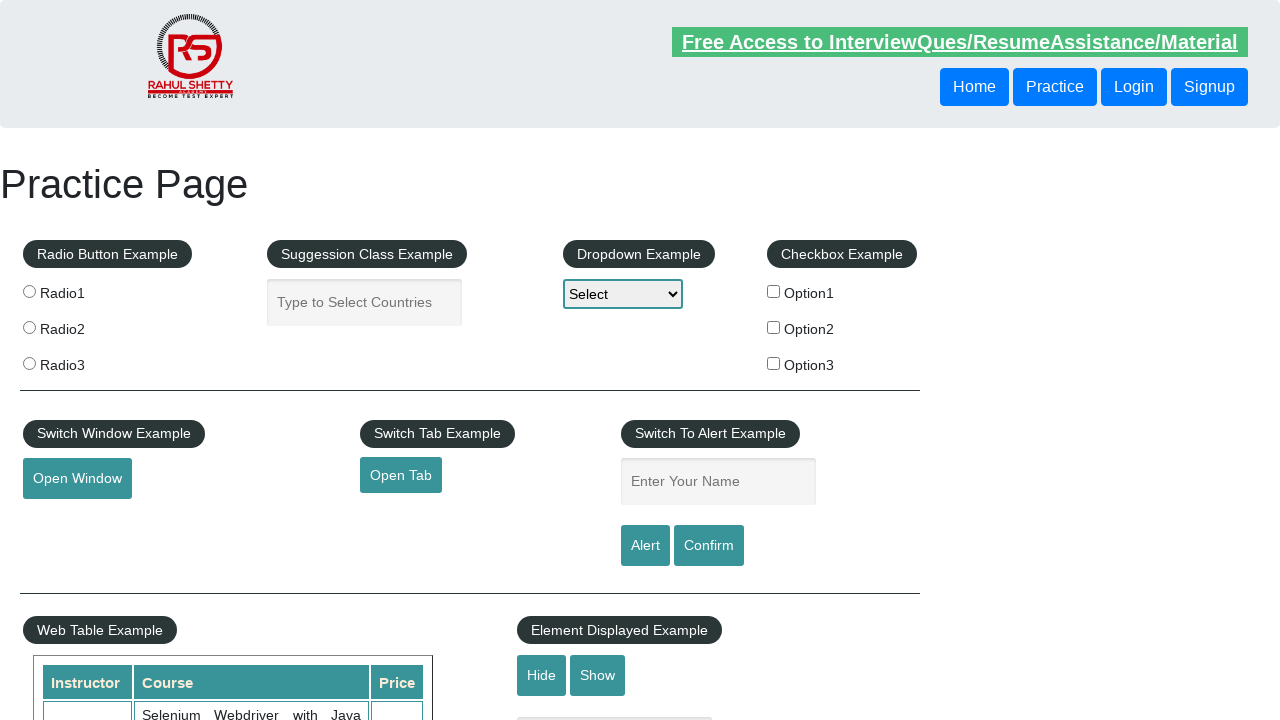

Scrolled to mousehover element
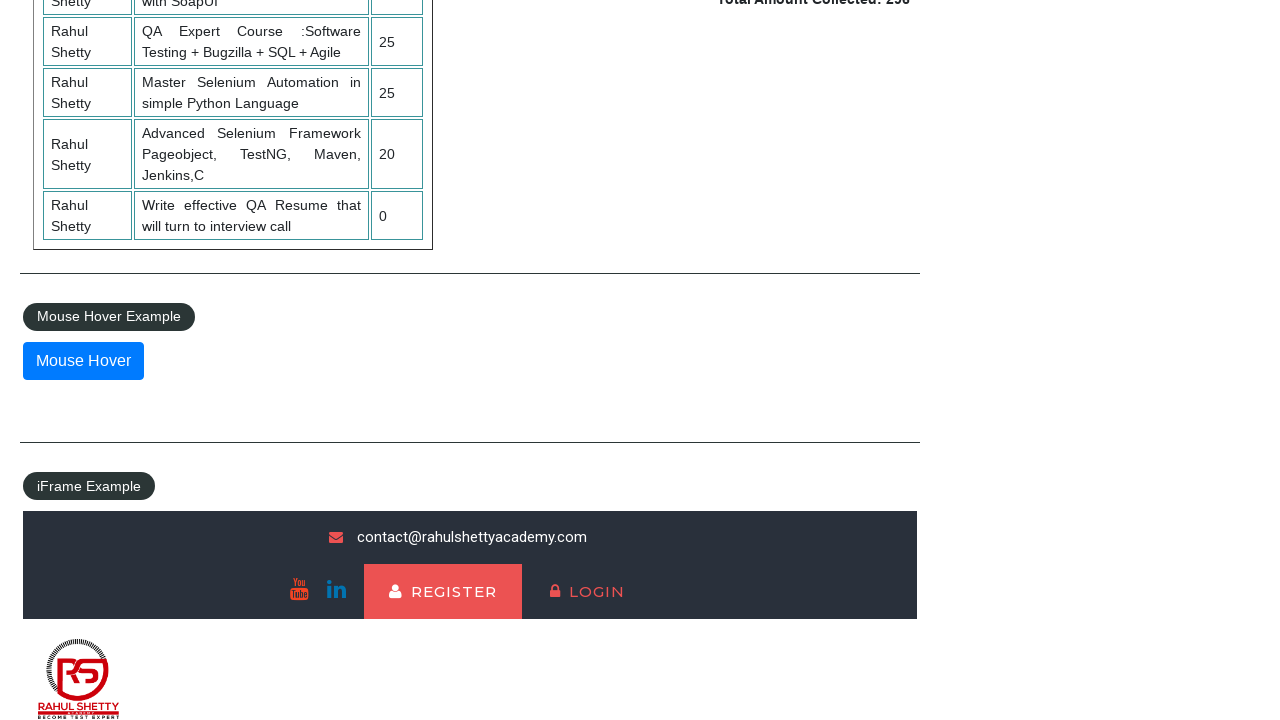

Hovered over mousehover element at (83, 361) on #mousehover
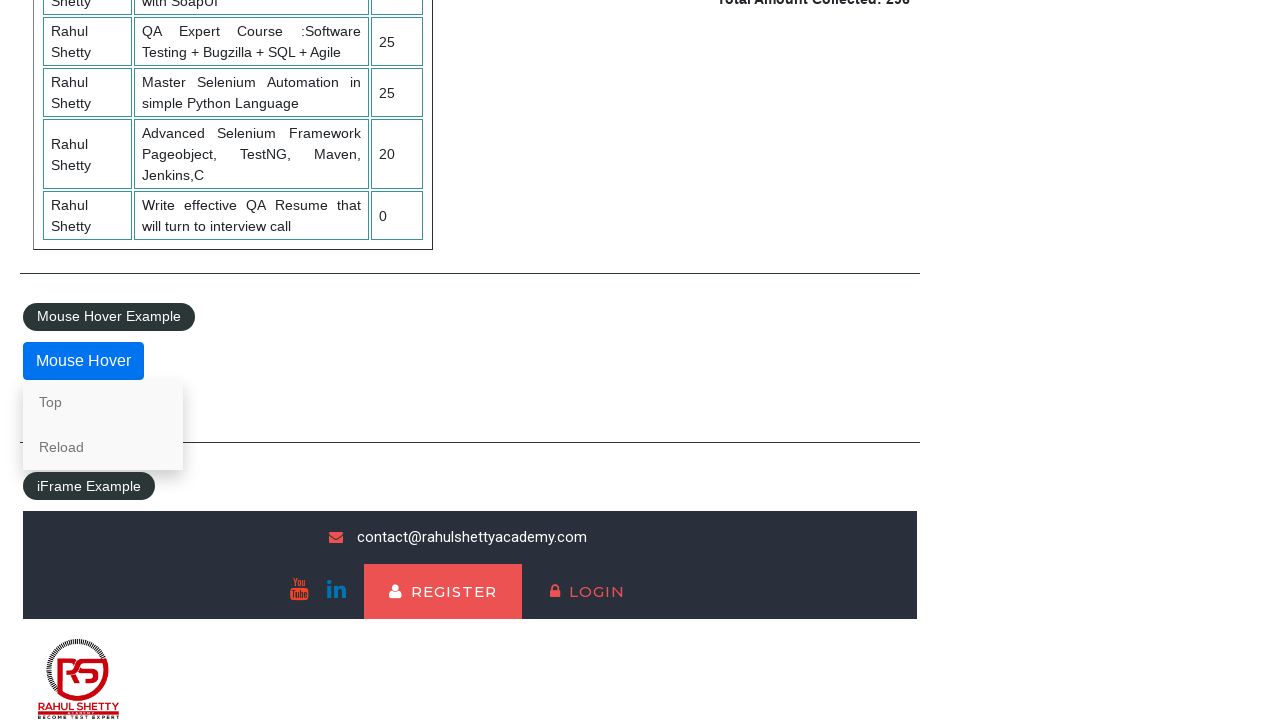

Clicked on Top link from hover menu at (103, 402) on internal:text="Top"s
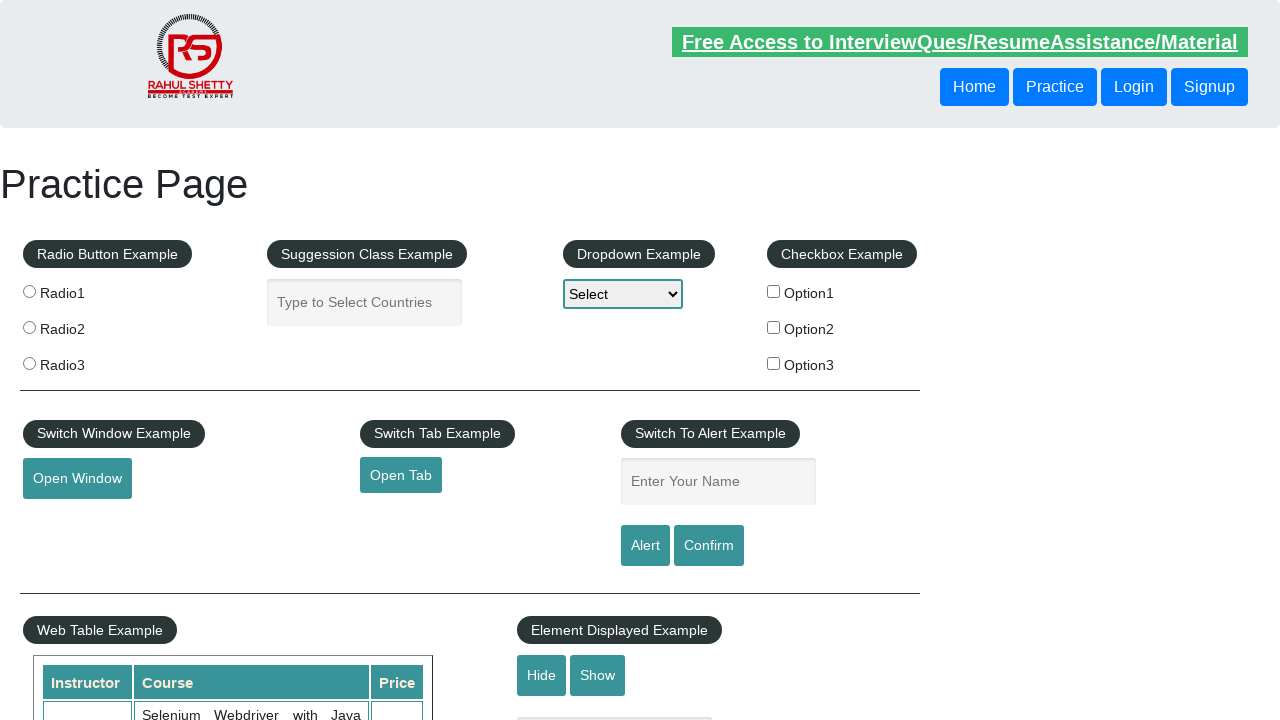

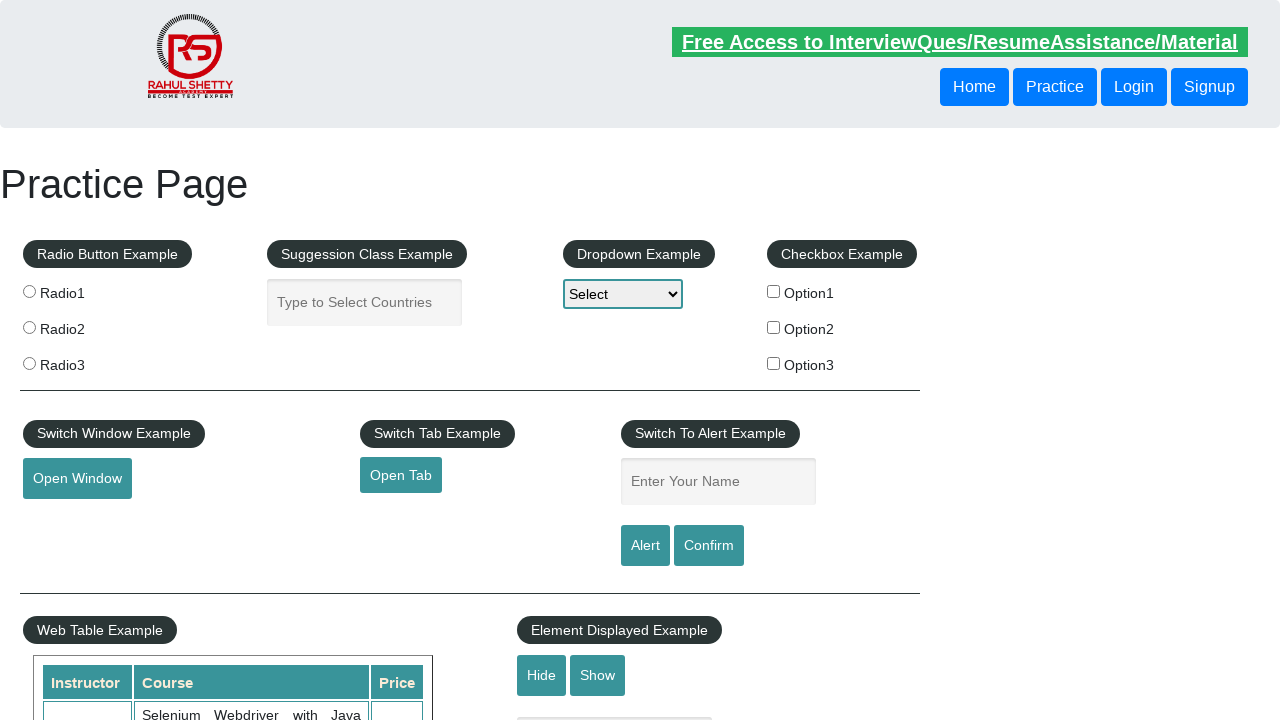